Tests double-click functionality by entering text in a field, double-clicking a copy button, and verifying the text is copied to a second field

Starting URL: https://www.w3schools.com/tags/tryit.asp?filename=tryhtml5_ev_ondblclick3

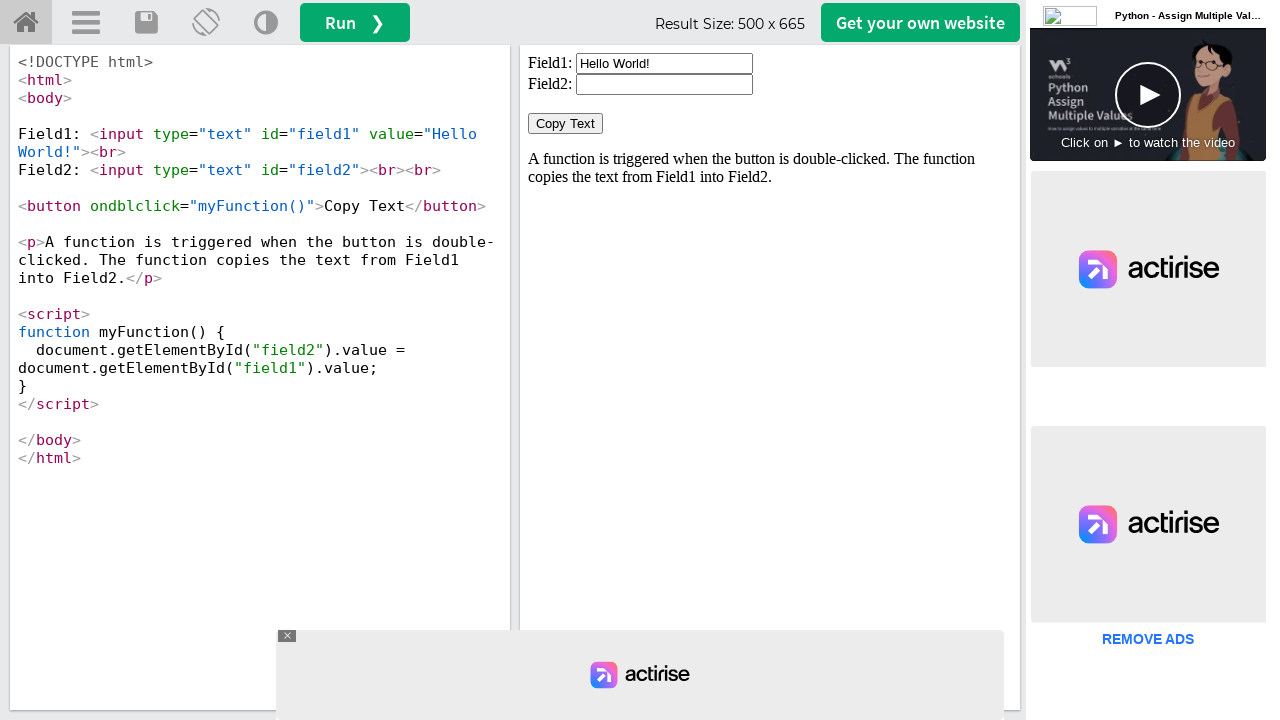

Located iframe with ID 'iframeResult'
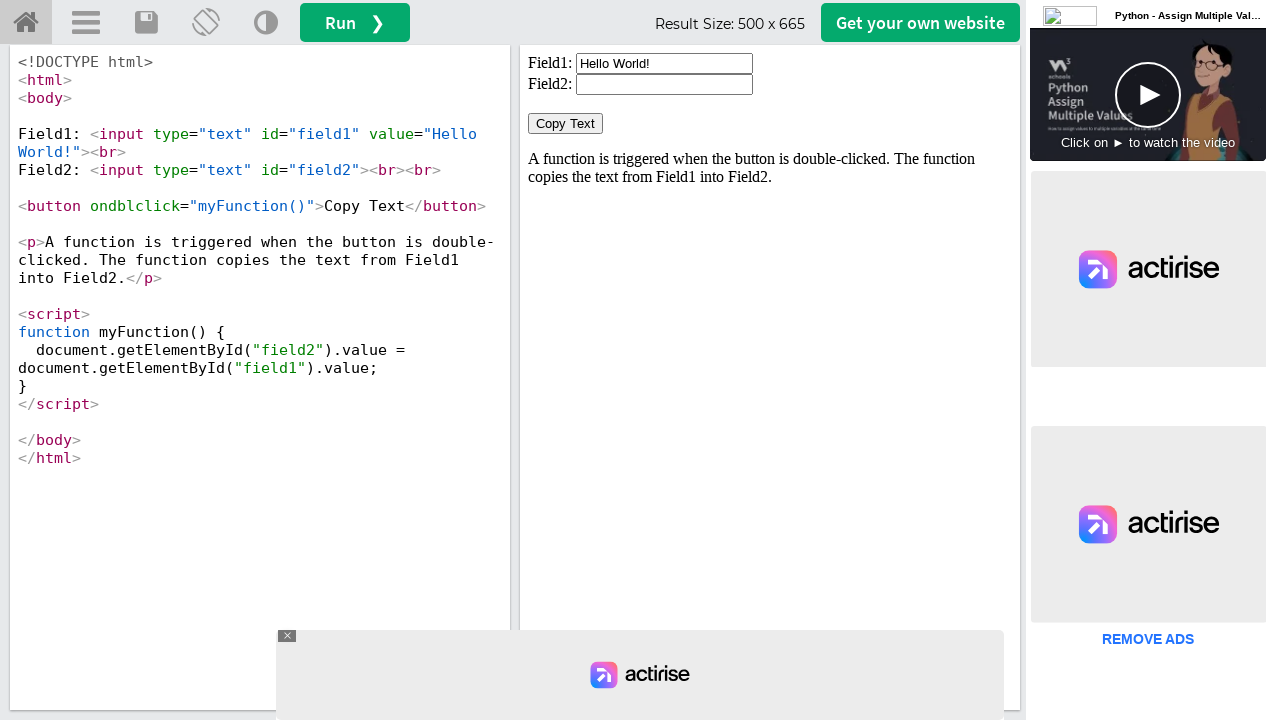

Cleared the first input field (field1) on #iframeResult >> internal:control=enter-frame >> xpath=//input[@id='field1']
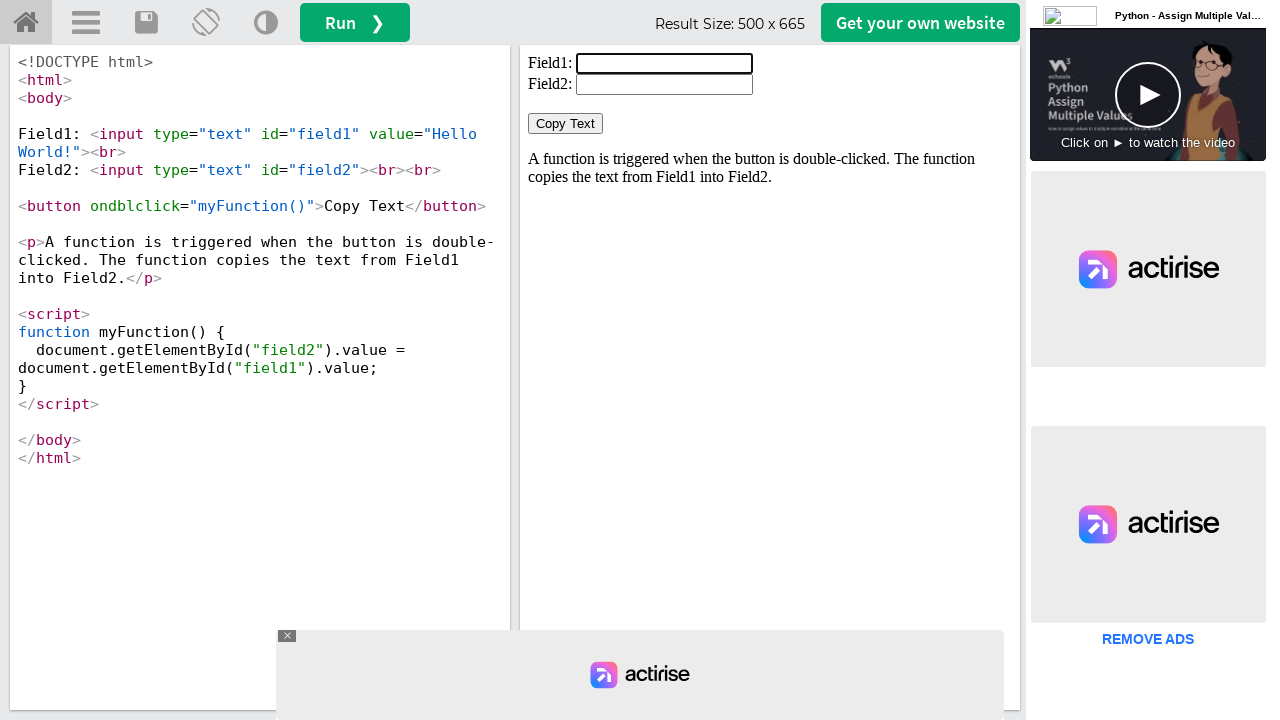

Filled first input field with 'Welcome' on #iframeResult >> internal:control=enter-frame >> xpath=//input[@id='field1']
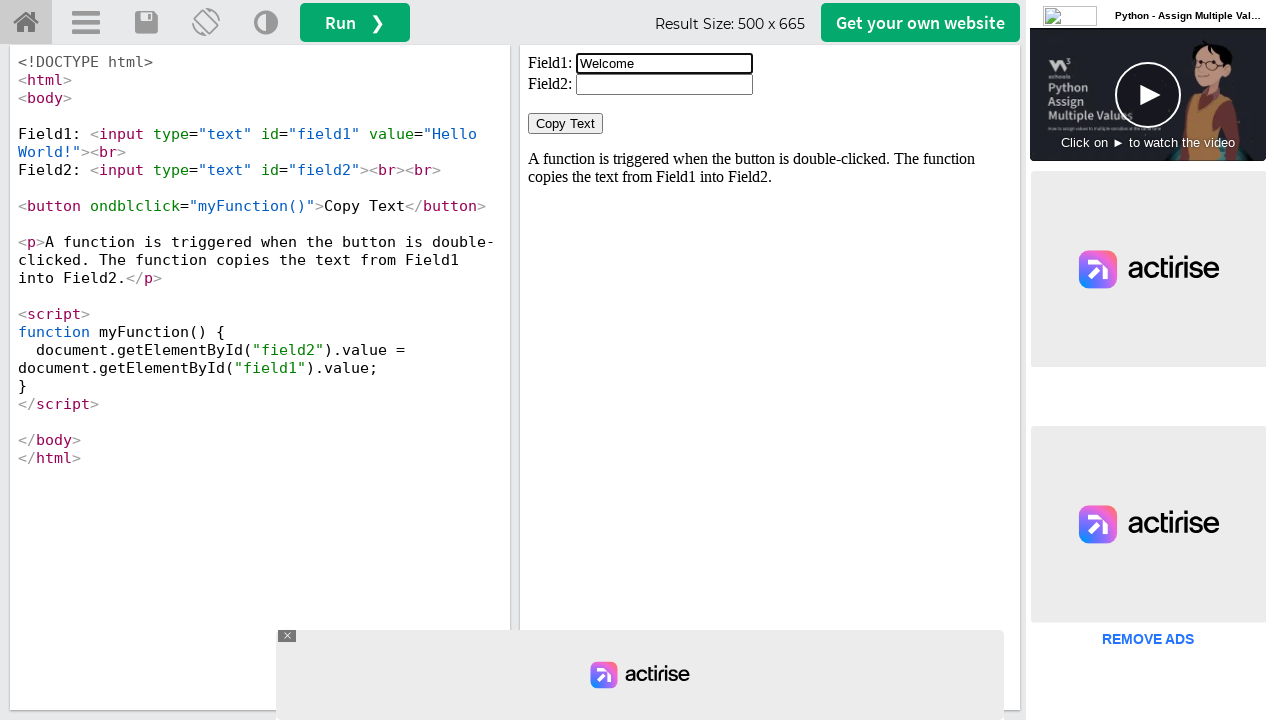

Double-clicked the 'Copy Text' button at (566, 124) on #iframeResult >> internal:control=enter-frame >> xpath=//button[normalize-space(
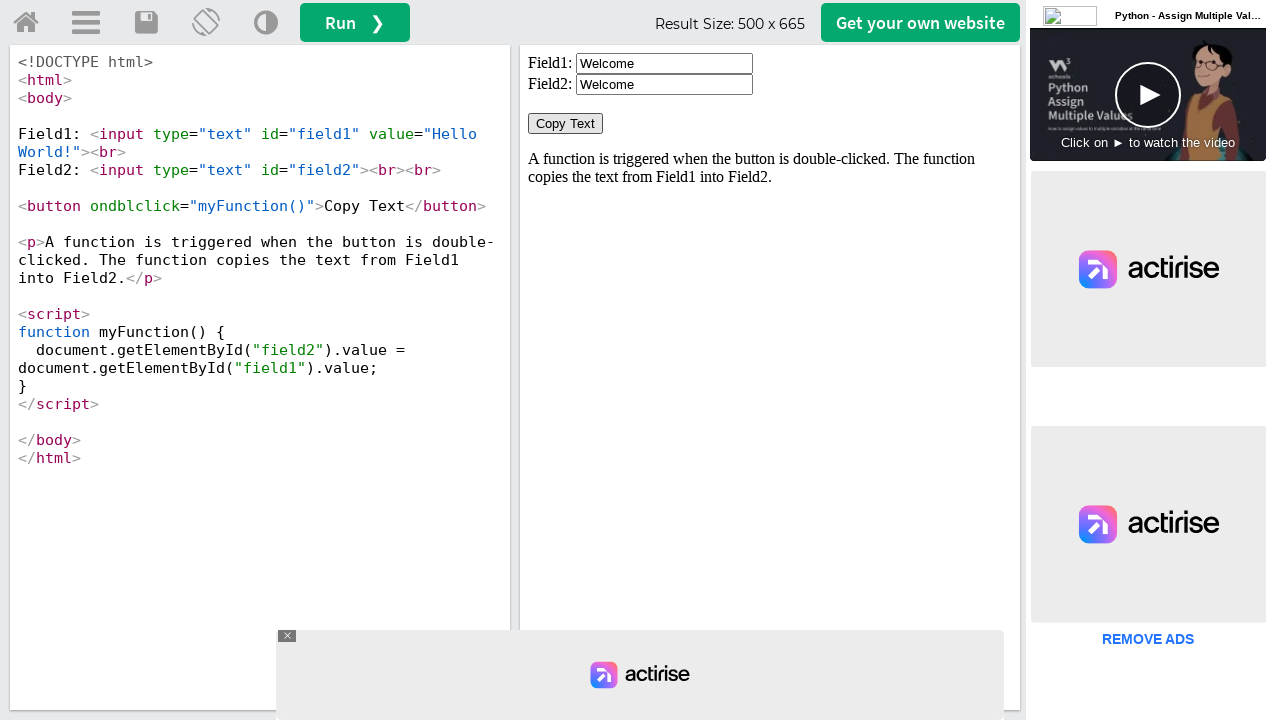

Waited 500ms for copy action to complete
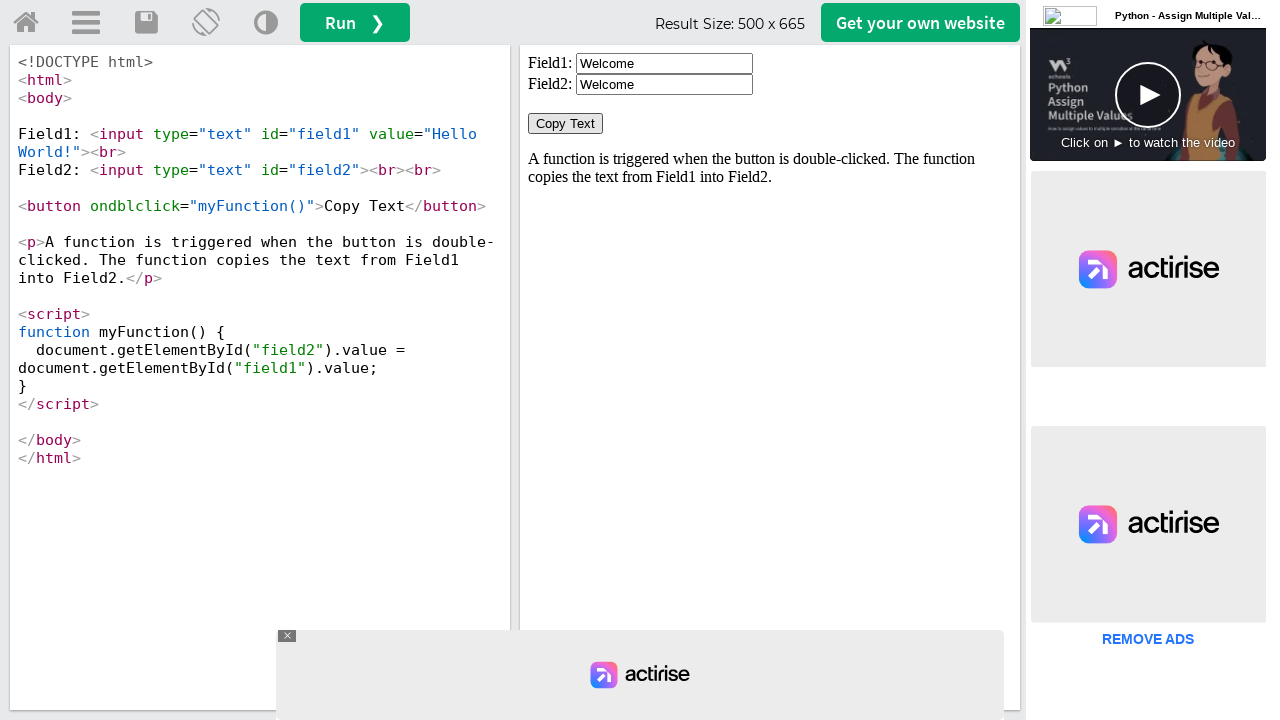

Retrieved value from second input field (field2)
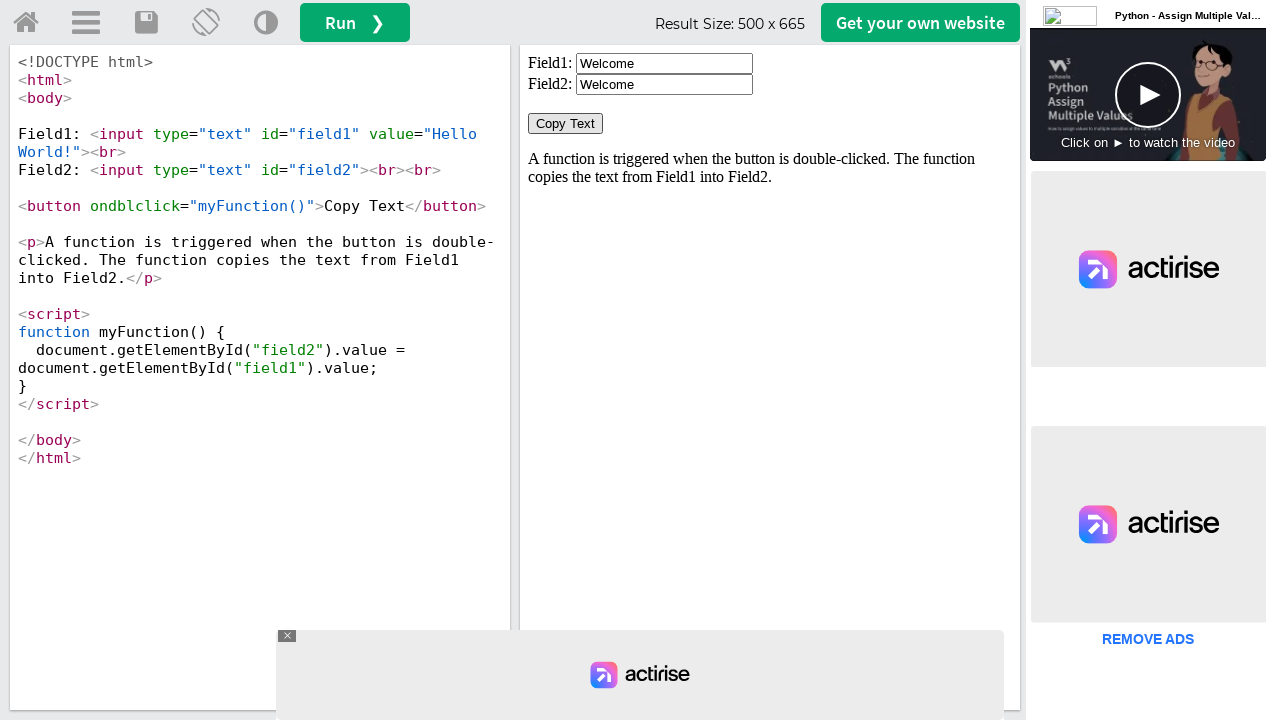

Verified that field2 contains 'Welcome' after double-click copy action
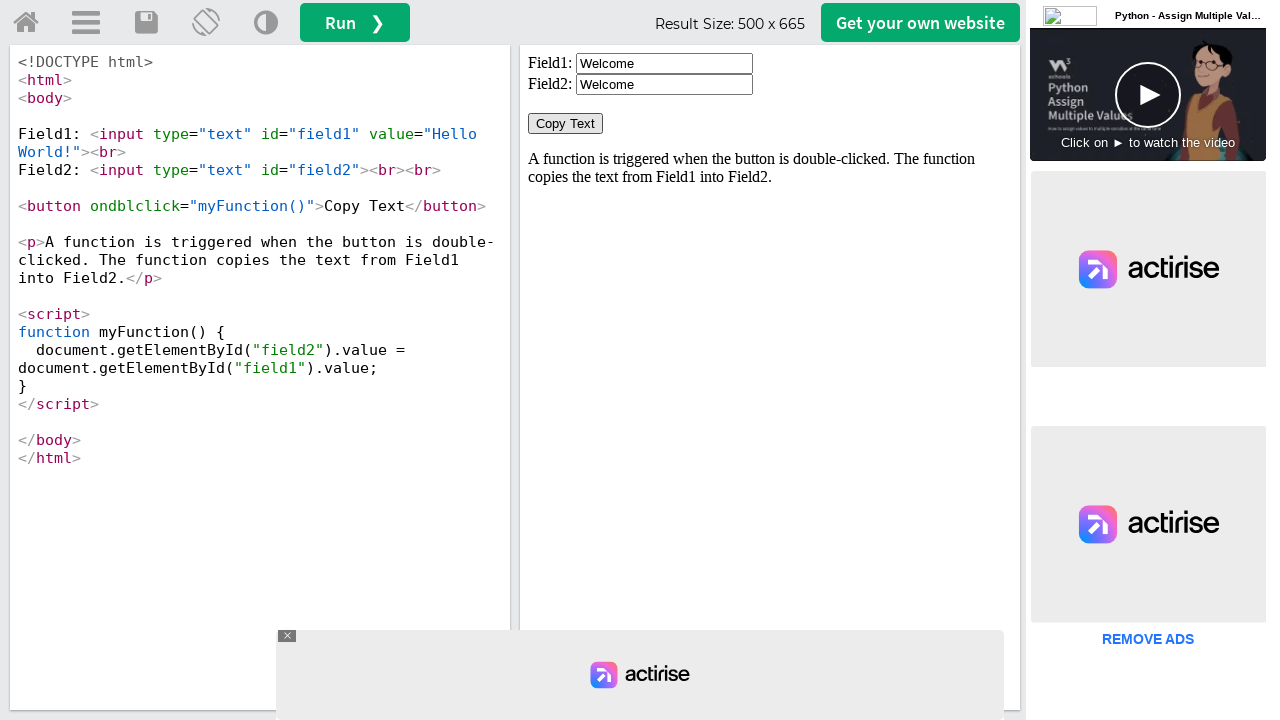

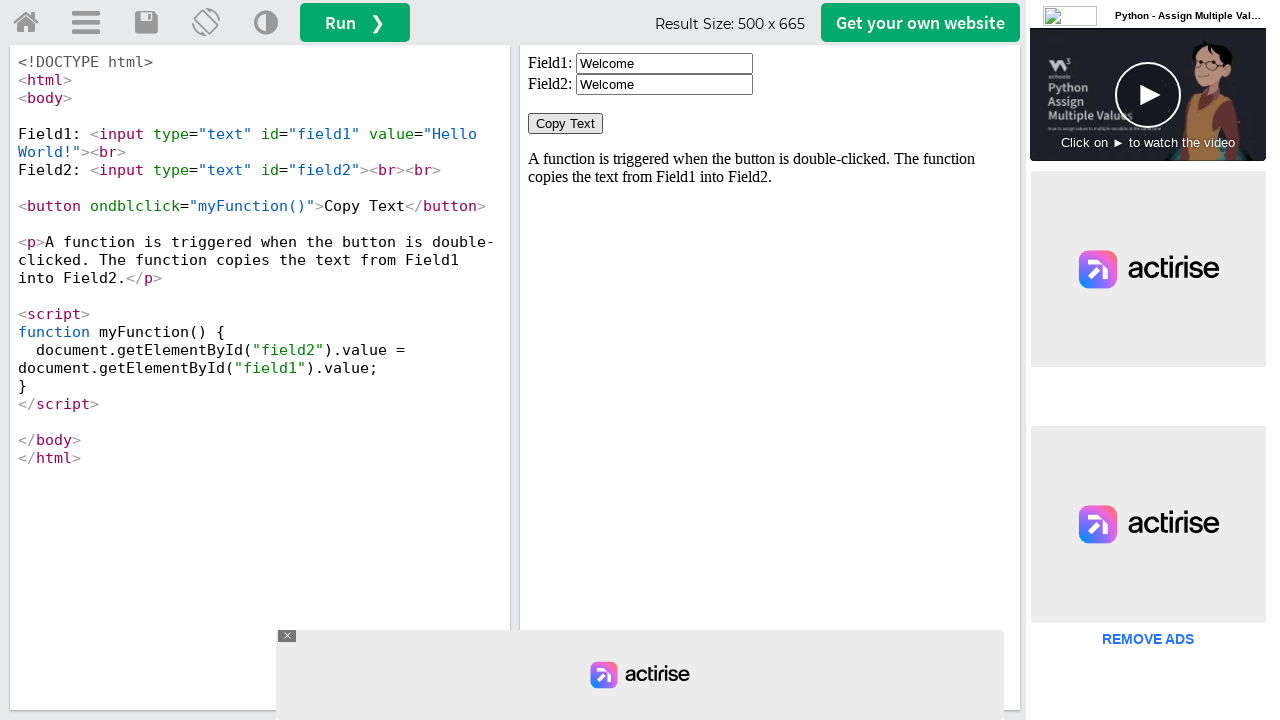